Tests registration form validation for mismatched confirmation email by entering different values in email and confirm email fields

Starting URL: https://alada.vn/tai-khoan/dang-ky.html

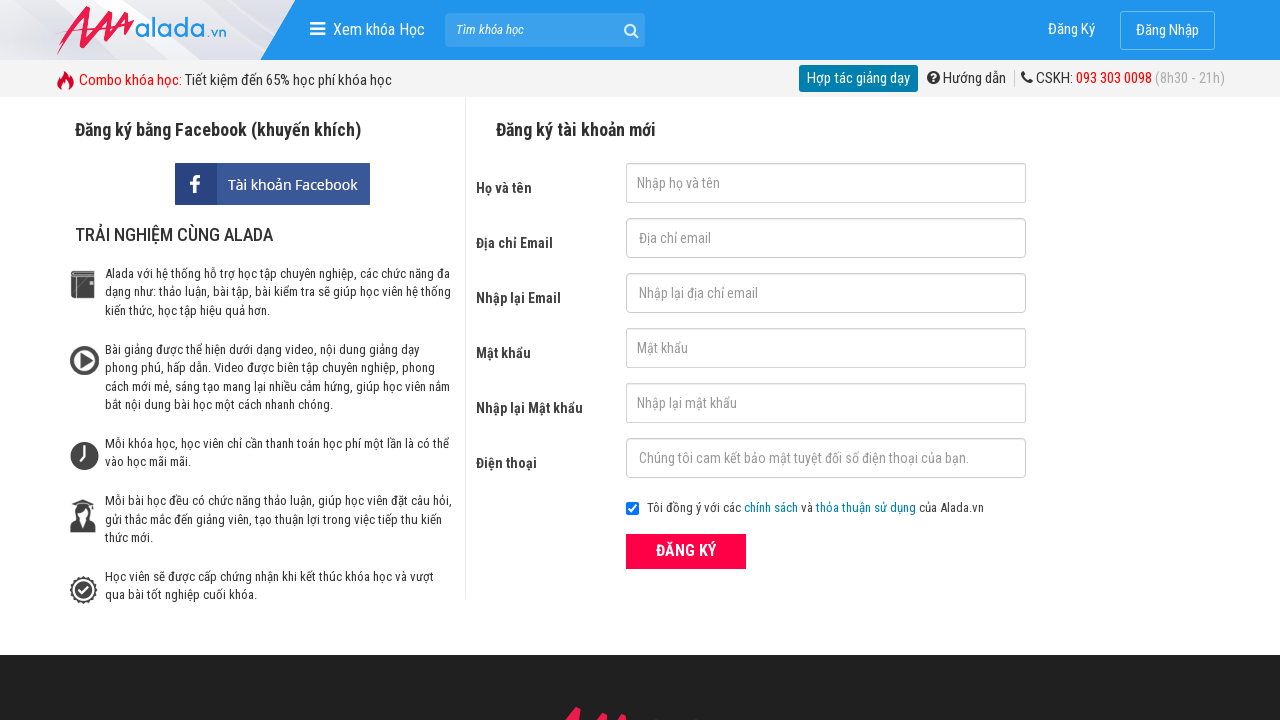

Filled first name field with 'pham thuong' on input#txtFirstname
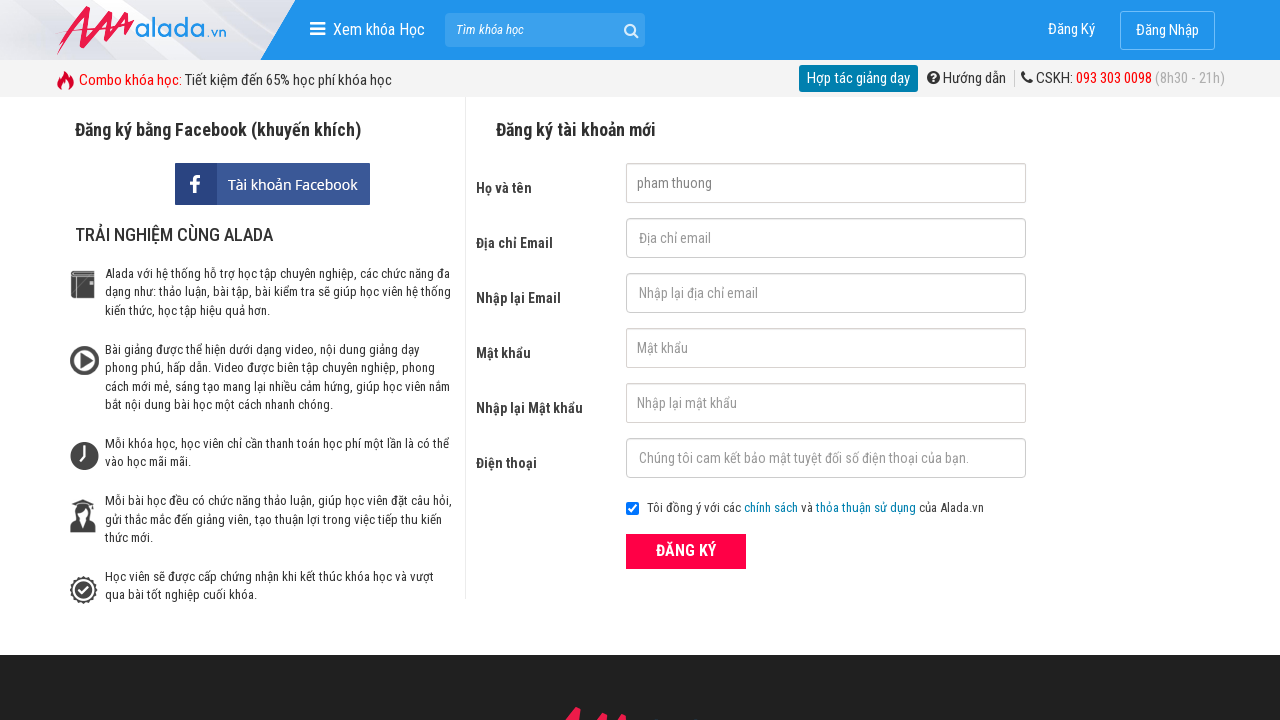

Filled email field with 'thuongpt@gmail.com' on input#txtEmail
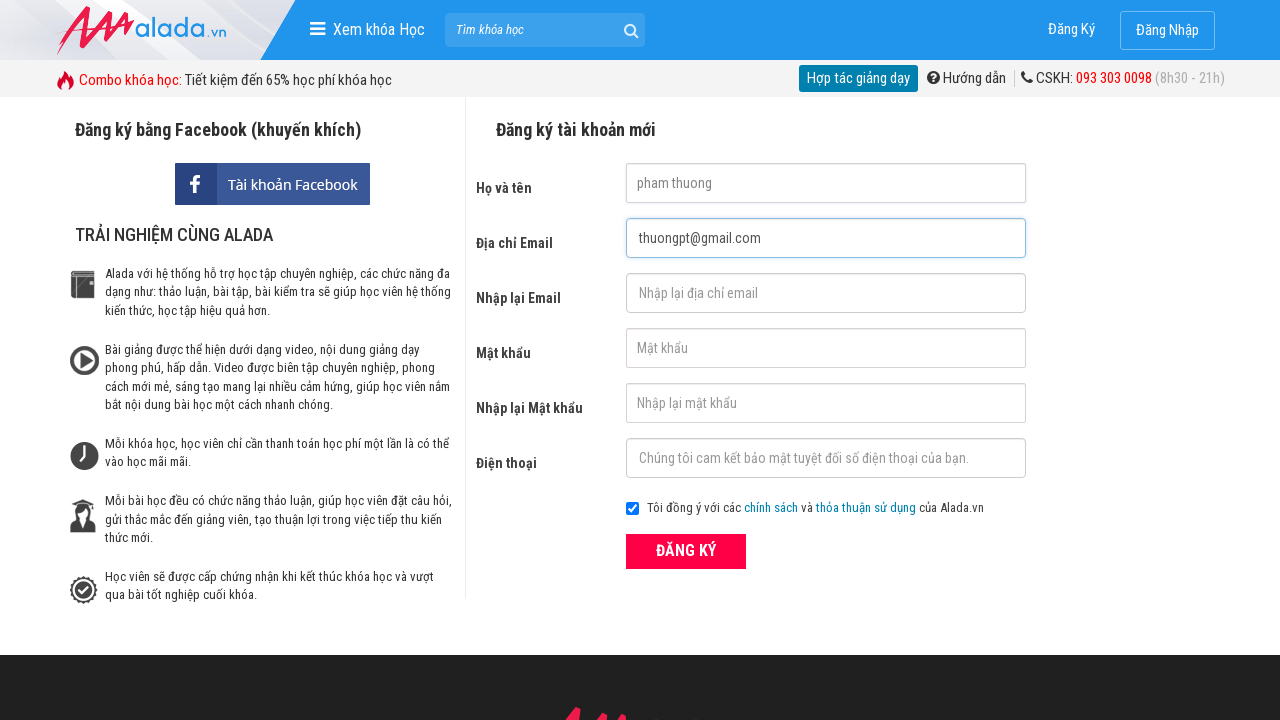

Filled confirmation email field with mismatched value '123444' on input#txtCEmail
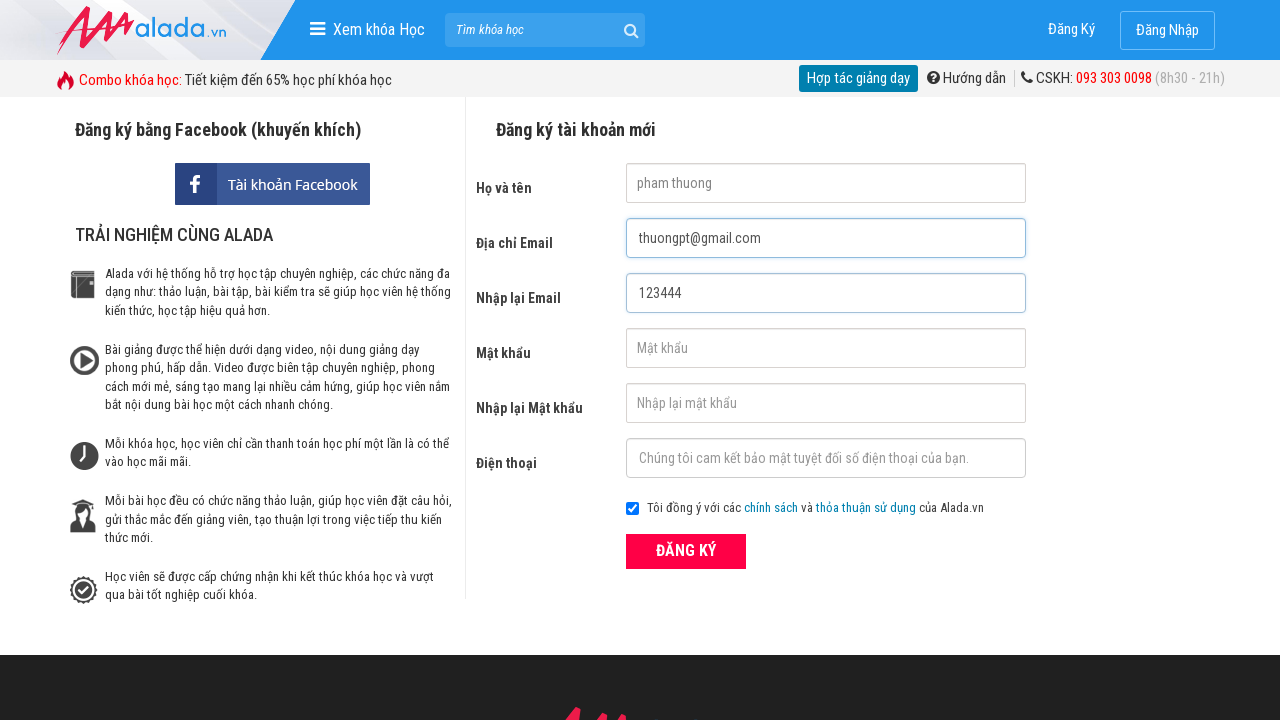

Filled password field with '123456' on input#txtPassword
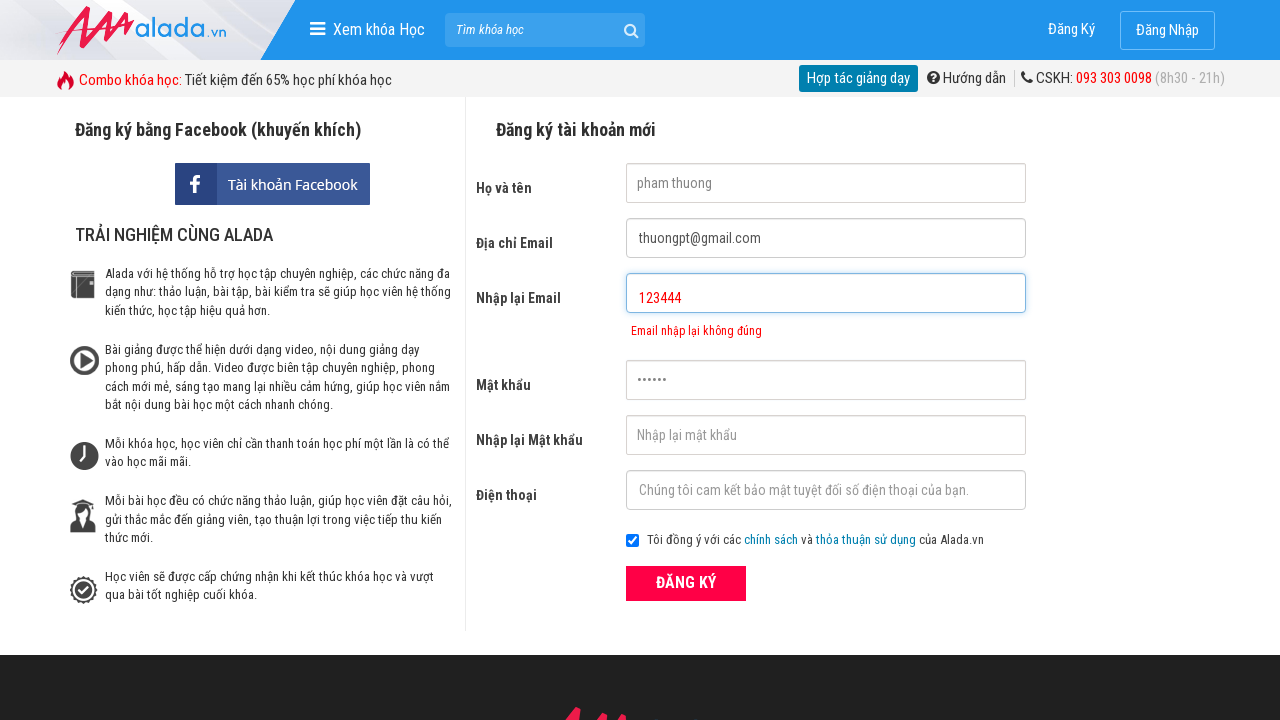

Filled confirmation password field with '123456' on input#txtCPassword
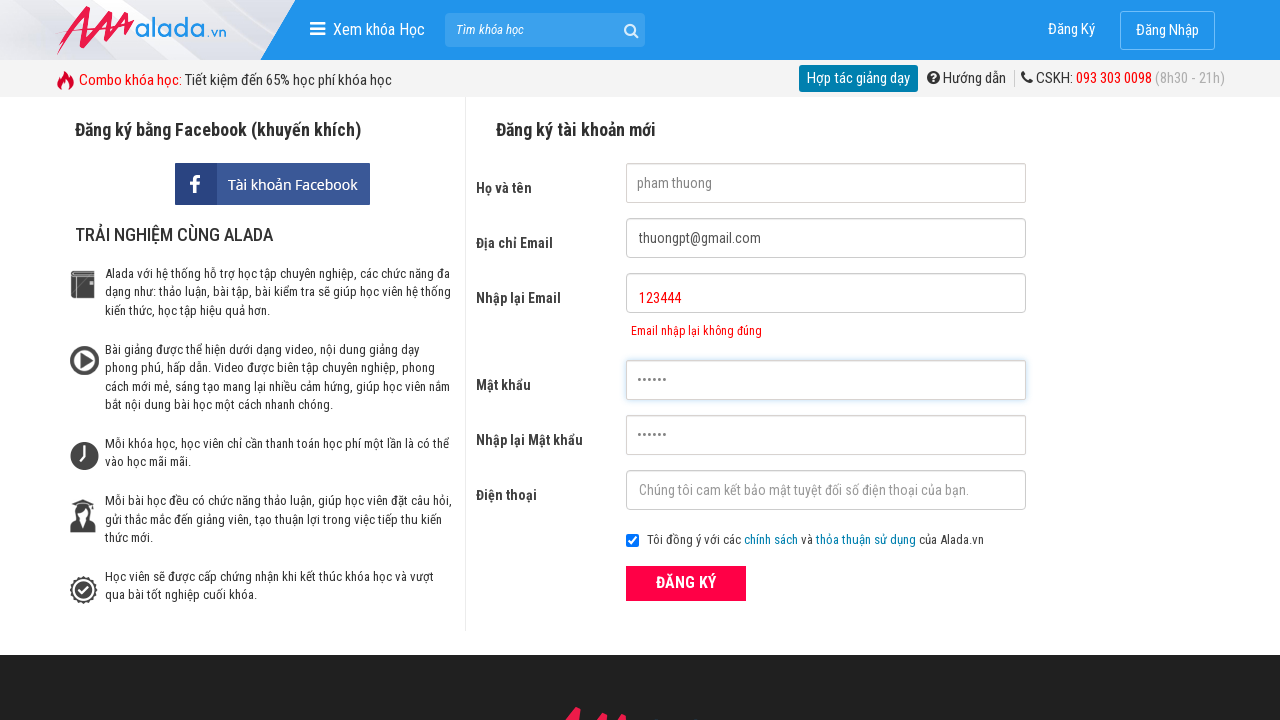

Filled phone field with '0372682548' on input#txtPhone
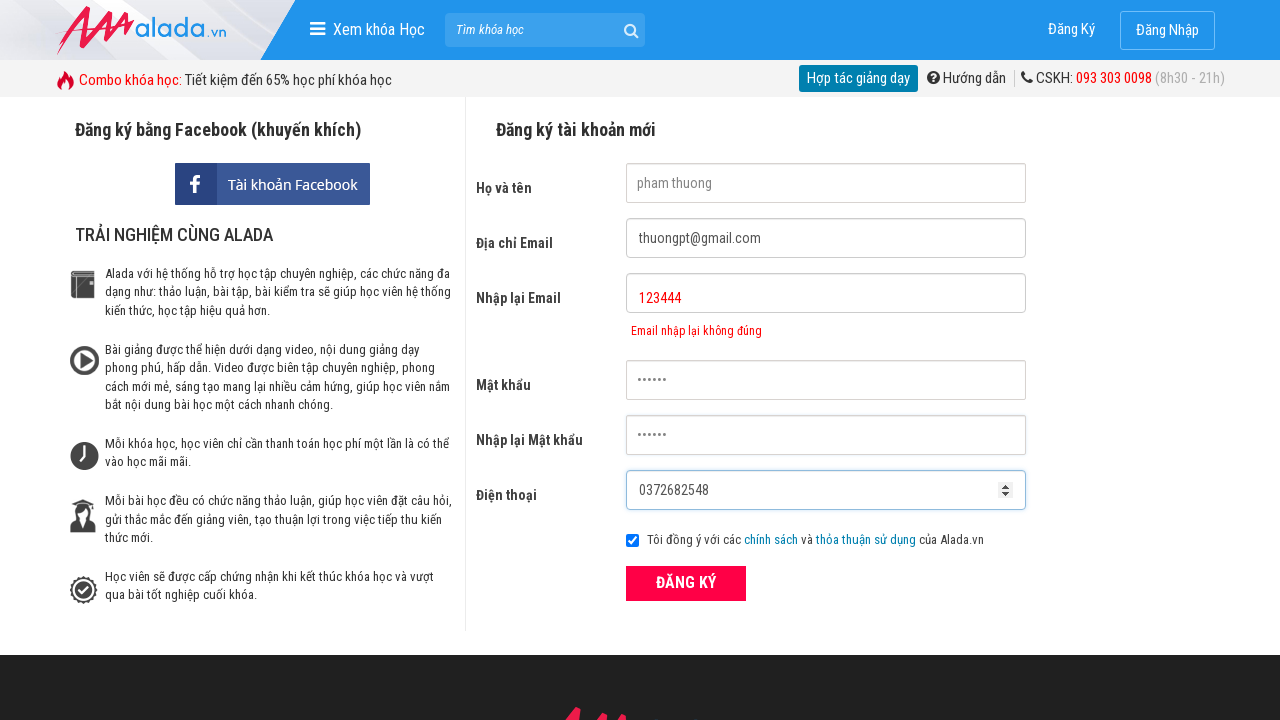

Clicked registration submit button at (686, 583) on button.btn_pink_sm.fs16
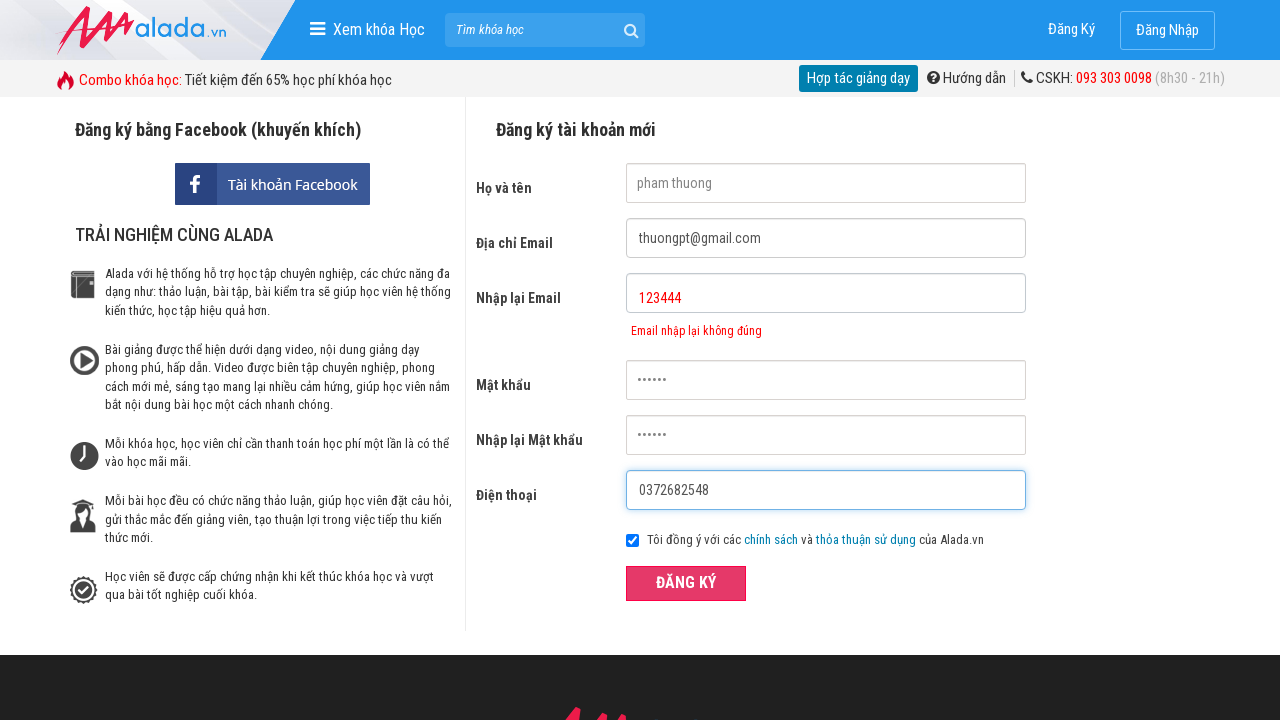

Waited for confirmation email error message to appear
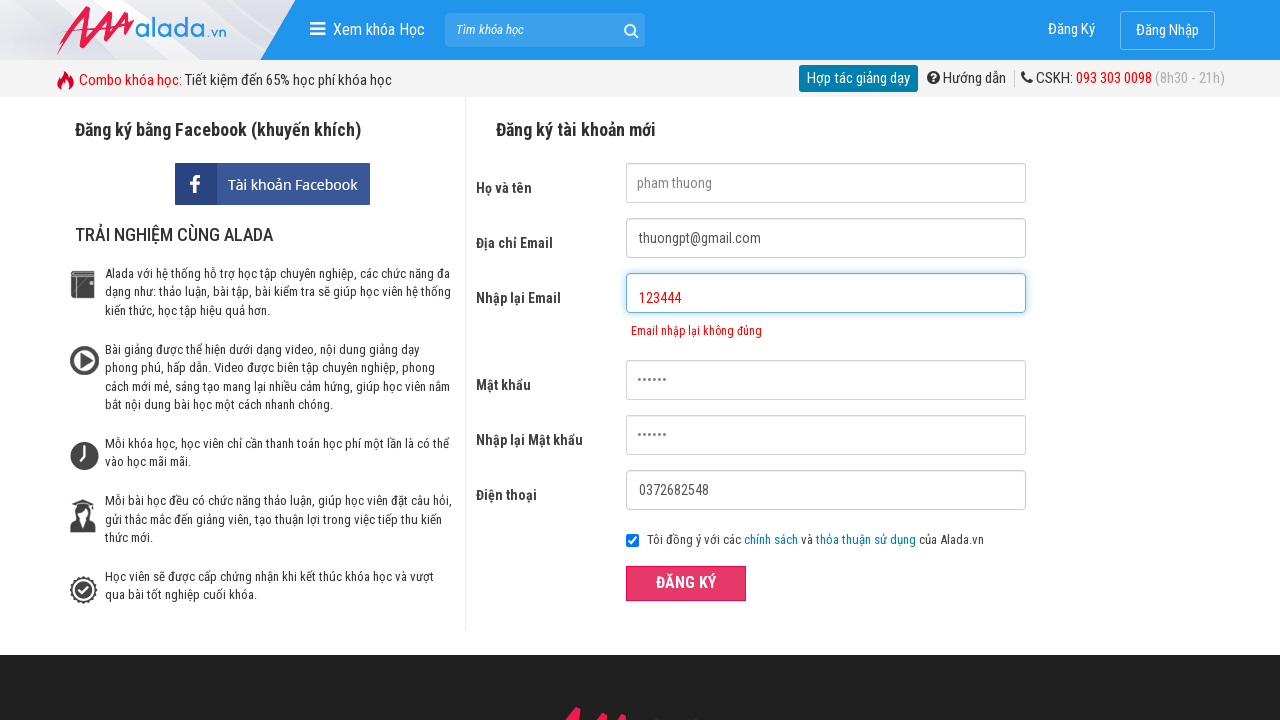

Verified error message 'Email nhập lại không đúng' is displayed for mismatched confirmation email
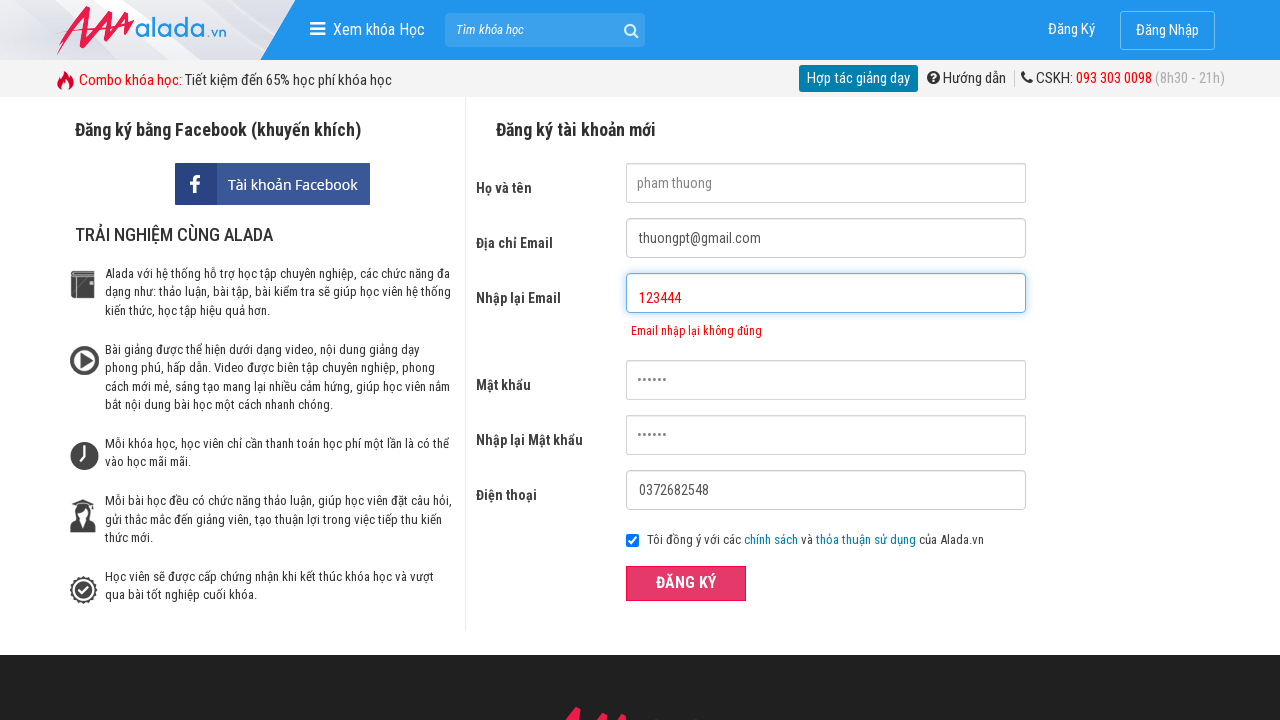

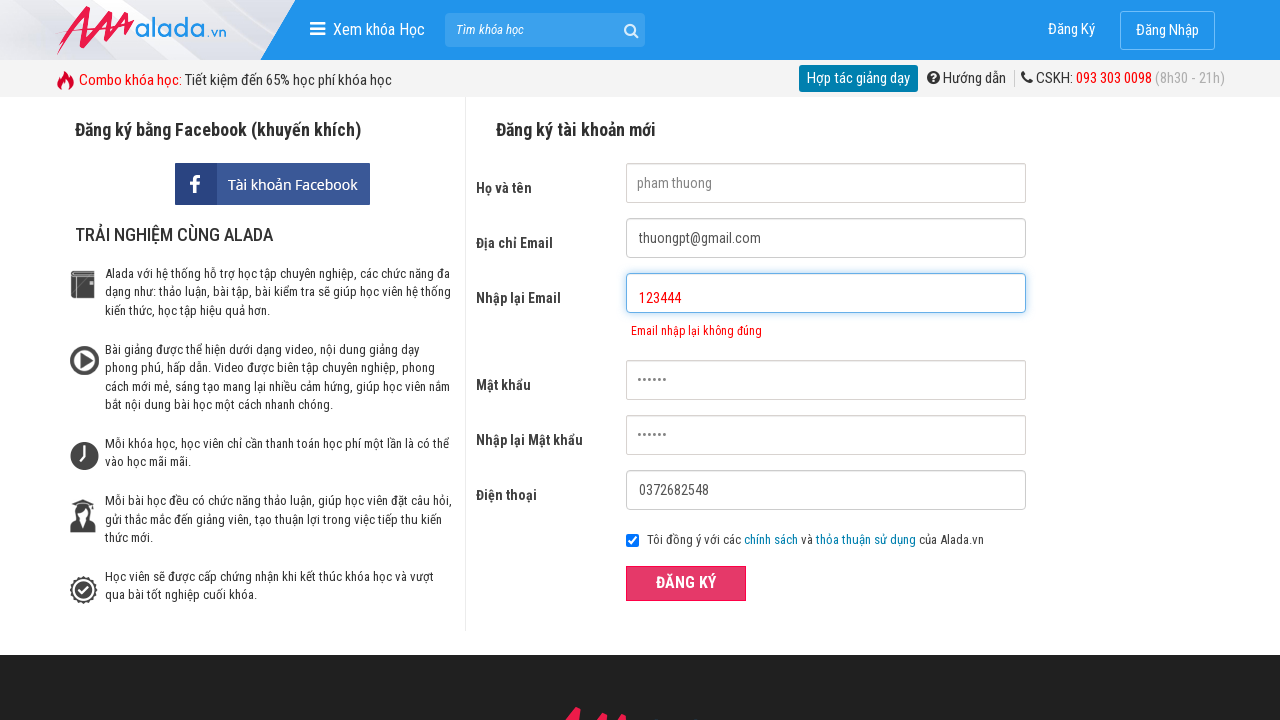